Tests checkbox interaction by clicking the last three checkboxes, then the first three checkboxes, and finally unchecking the first checkbox on a test automation practice site.

Starting URL: https://testautomationpractice.blogspot.com/

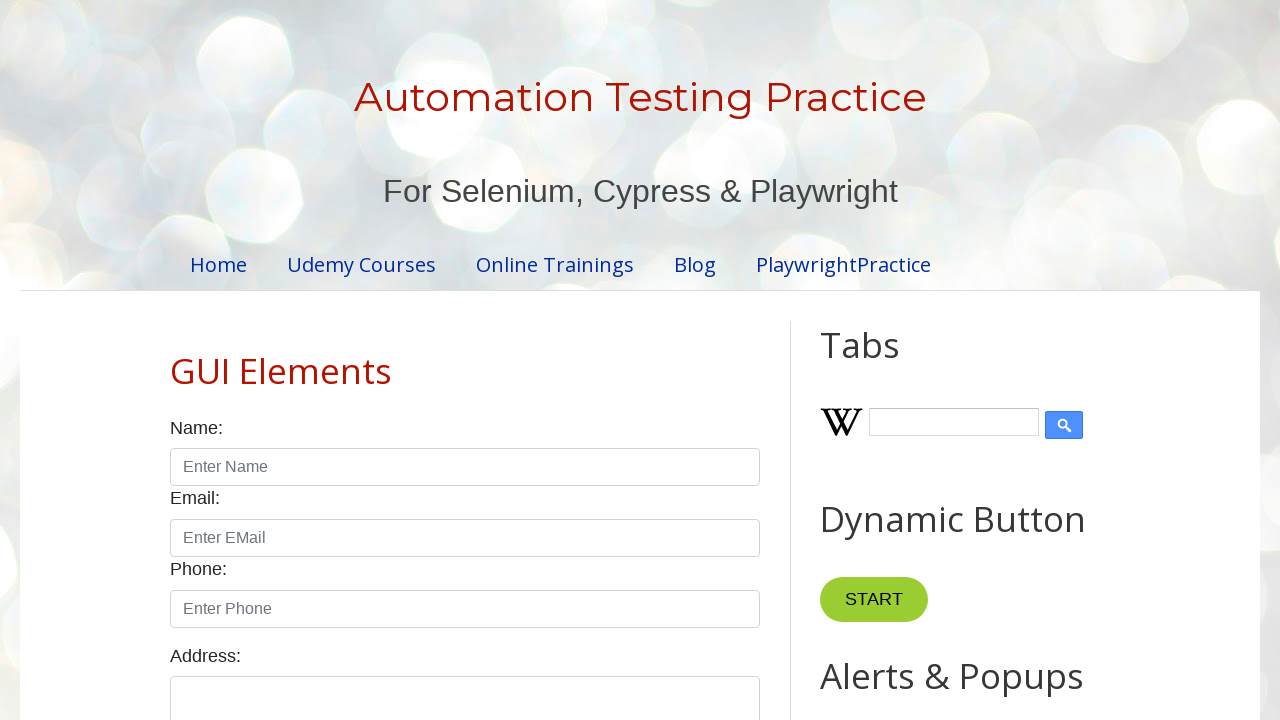

Navigated to test automation practice site
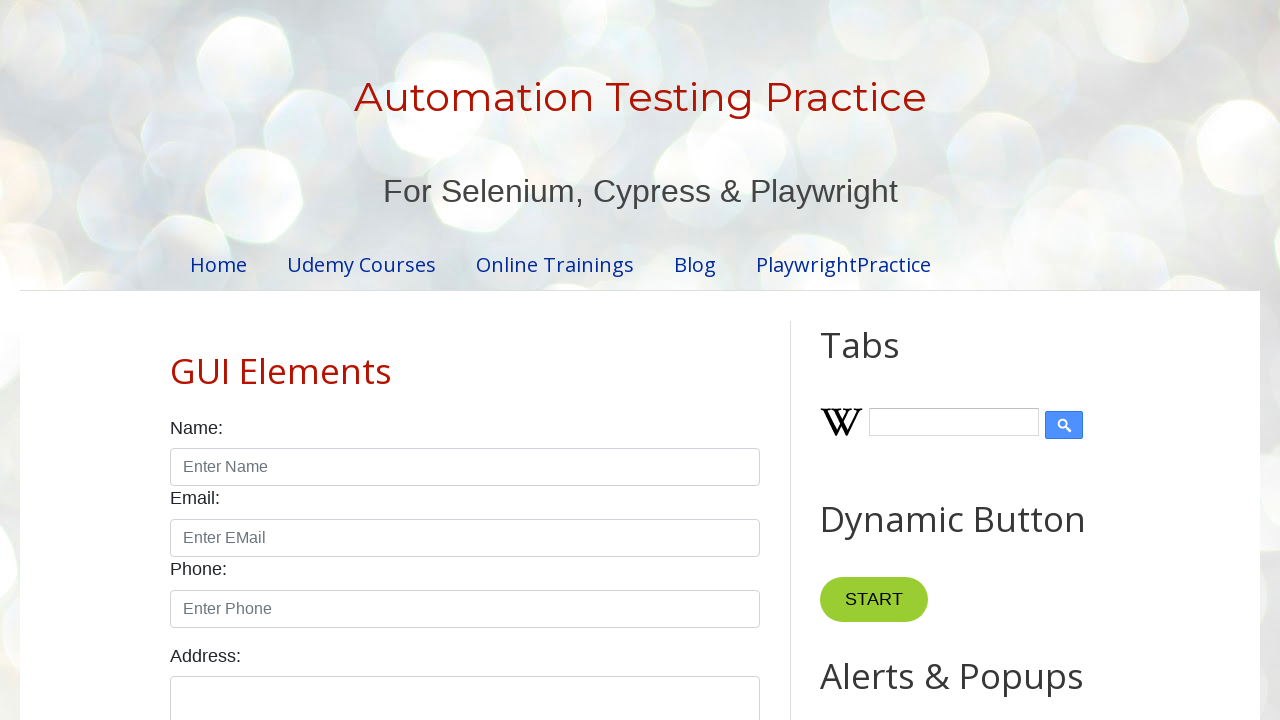

Located all checkboxes on the page
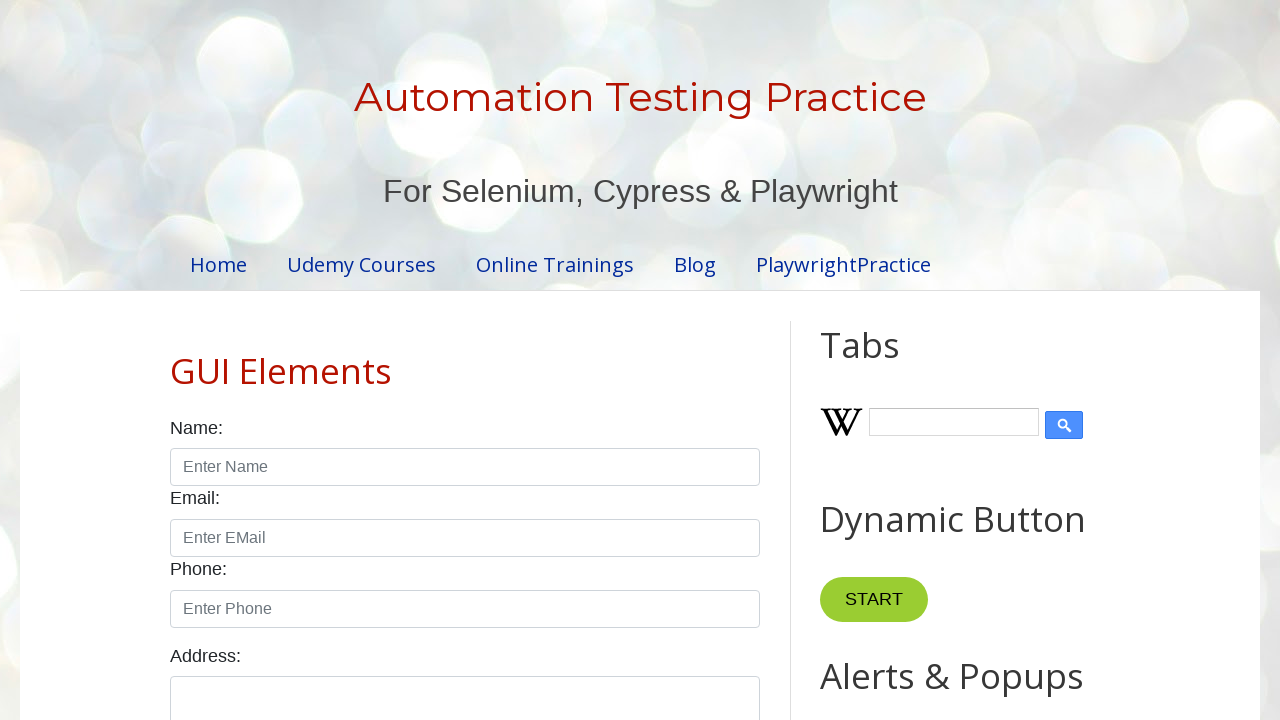

Waited for checkboxes to load
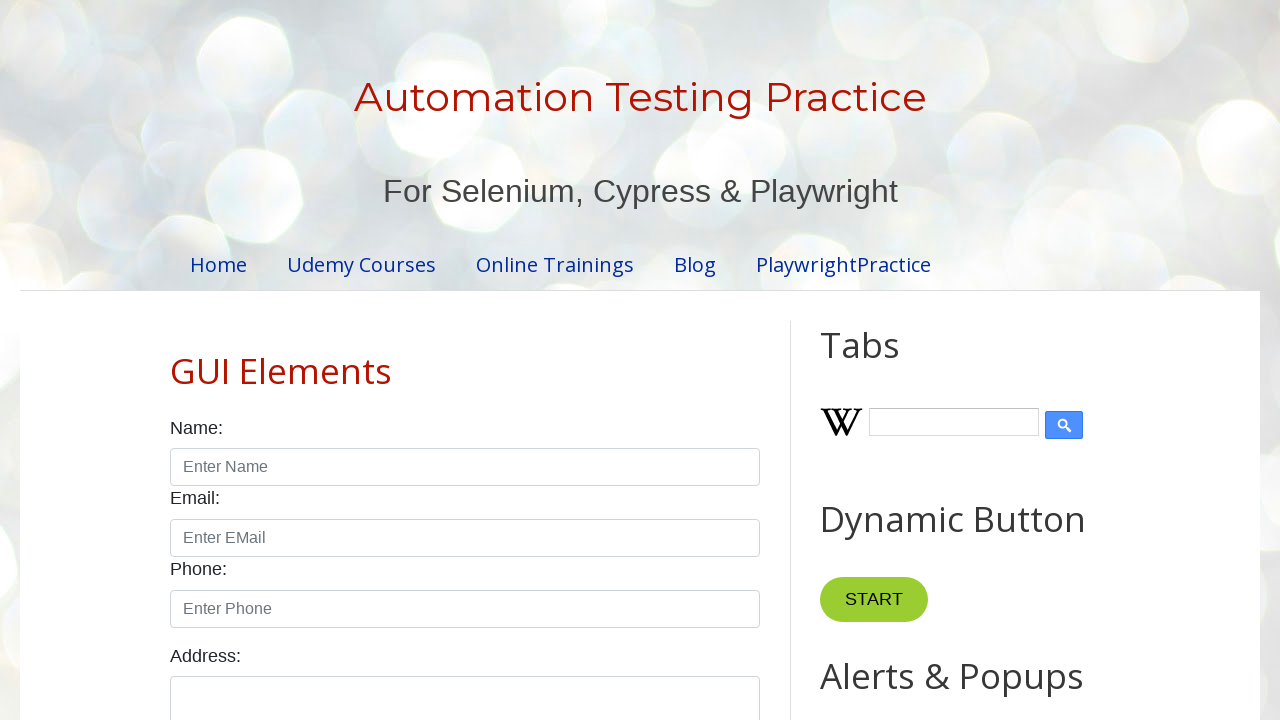

Retrieved checkbox count: 7 checkboxes found
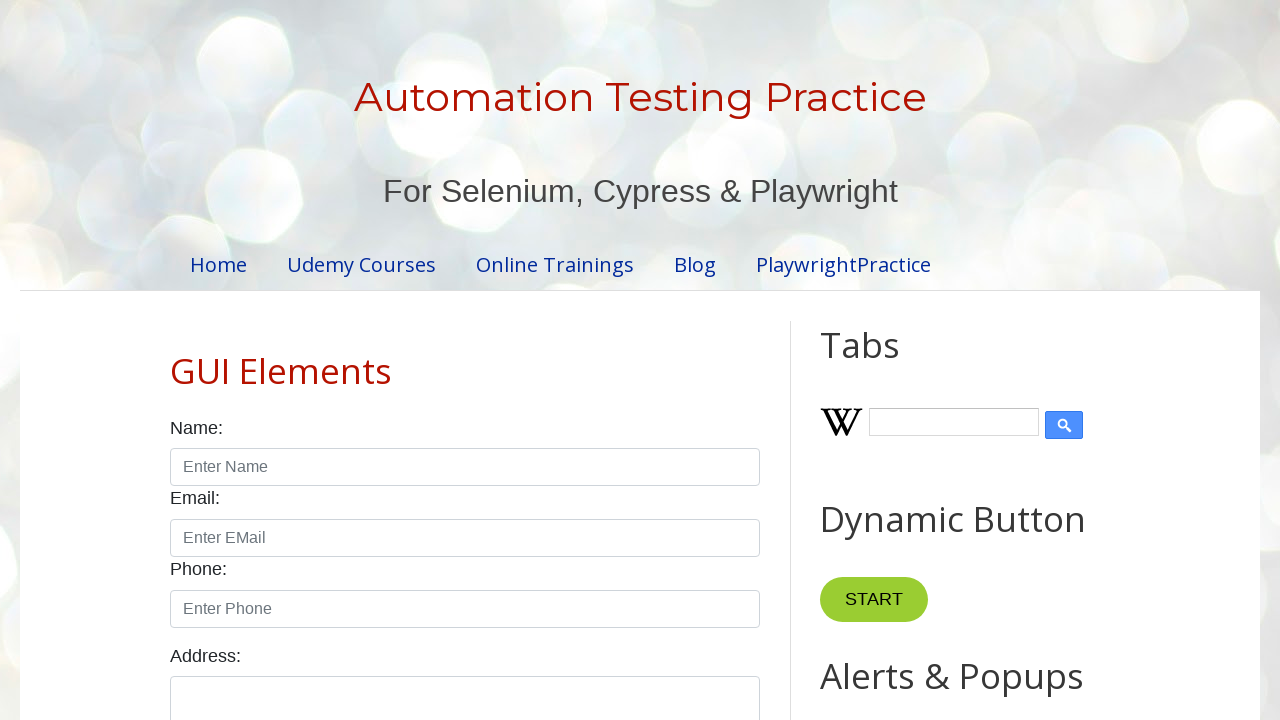

Clicked checkbox at index 4 (last three checkboxes) at (604, 360) on xpath=//*[@class='form-check-input' and @type='checkbox'] >> nth=4
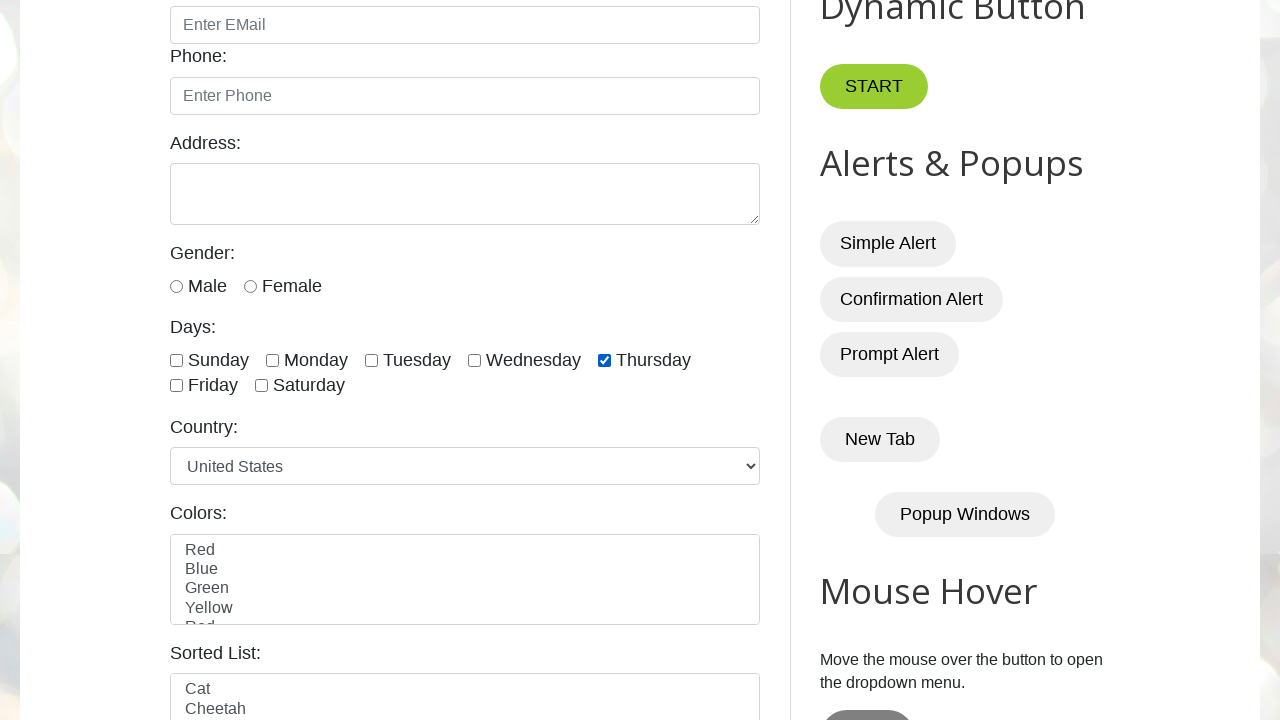

Clicked checkbox at index 5 (last three checkboxes) at (176, 386) on xpath=//*[@class='form-check-input' and @type='checkbox'] >> nth=5
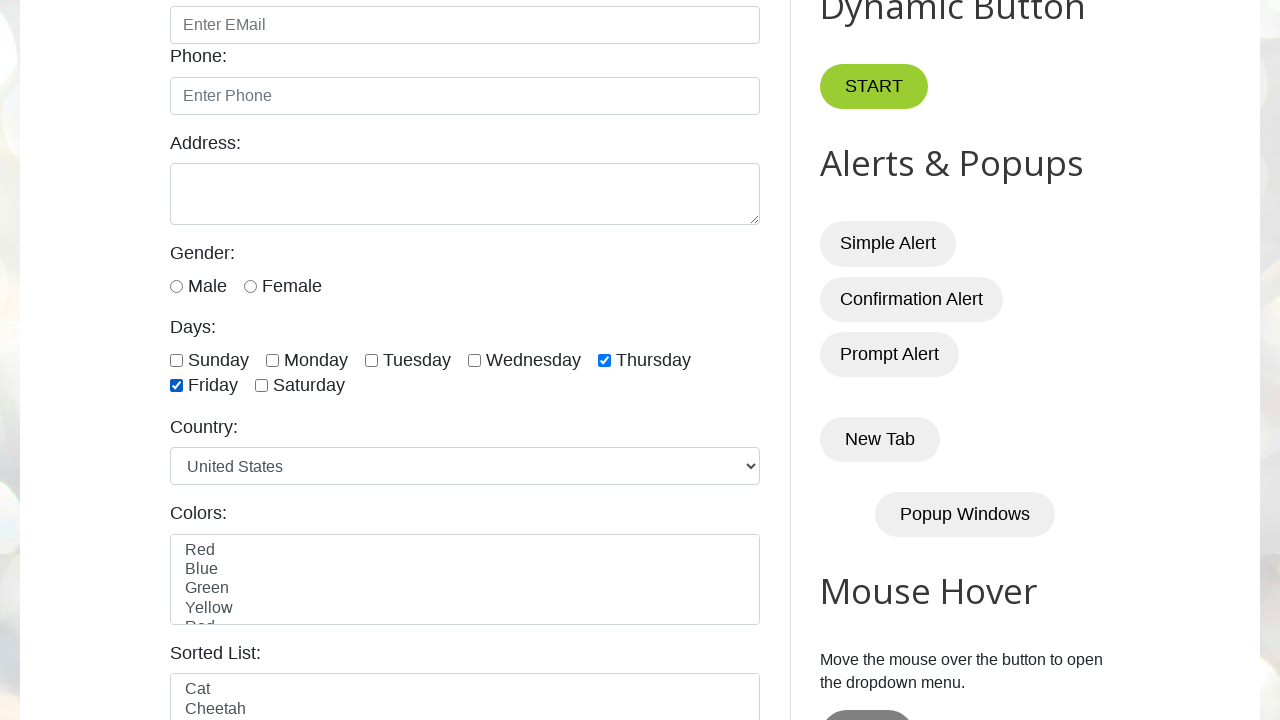

Clicked checkbox at index 6 (last three checkboxes) at (262, 386) on xpath=//*[@class='form-check-input' and @type='checkbox'] >> nth=6
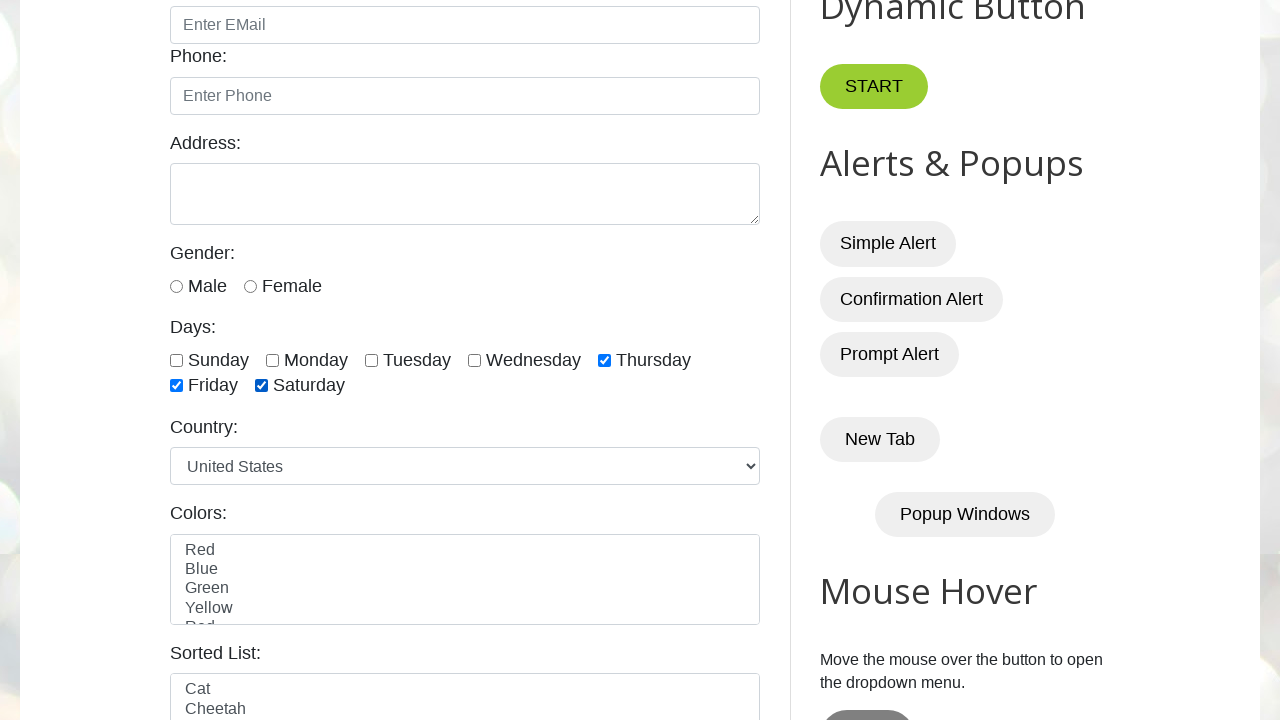

Clicked checkbox at index 0 (first three checkboxes) at (176, 360) on xpath=//*[@class='form-check-input' and @type='checkbox'] >> nth=0
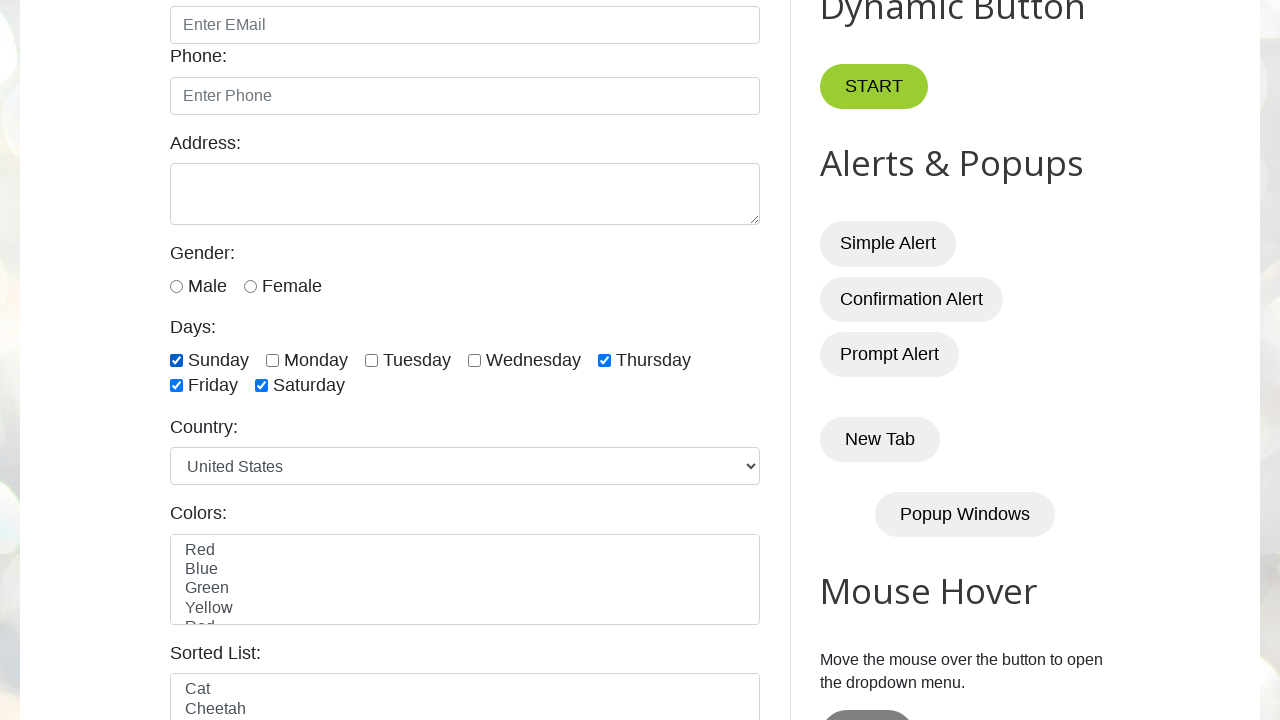

Clicked checkbox at index 1 (first three checkboxes) at (272, 360) on xpath=//*[@class='form-check-input' and @type='checkbox'] >> nth=1
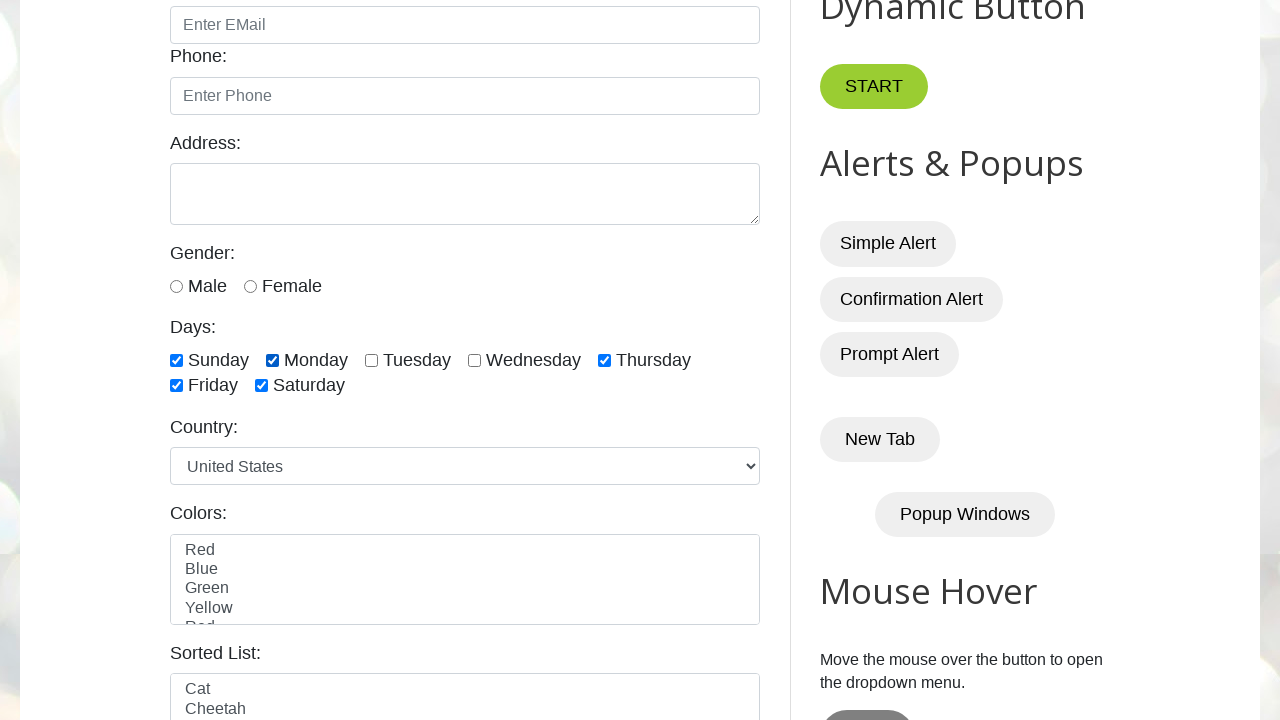

Clicked checkbox at index 2 (first three checkboxes) at (372, 360) on xpath=//*[@class='form-check-input' and @type='checkbox'] >> nth=2
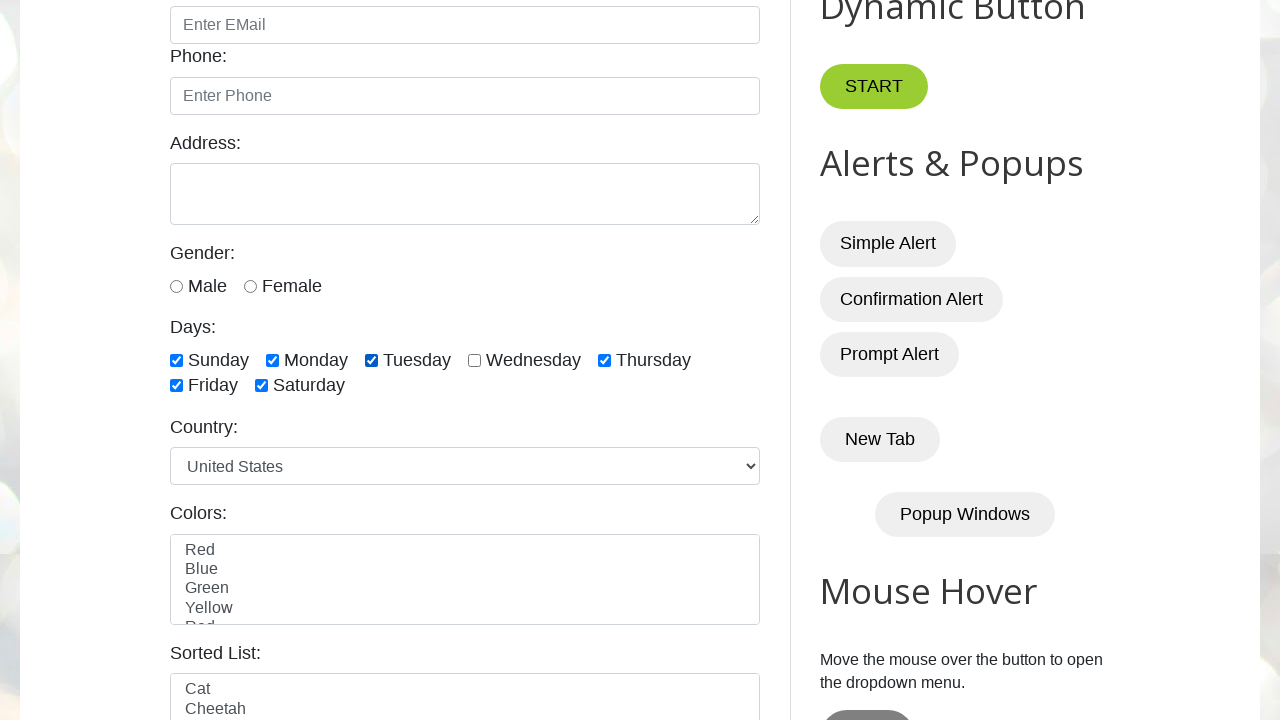

Unchecked the first checkbox at (176, 360) on xpath=//*[@class='form-check-input' and @type='checkbox'] >> nth=0
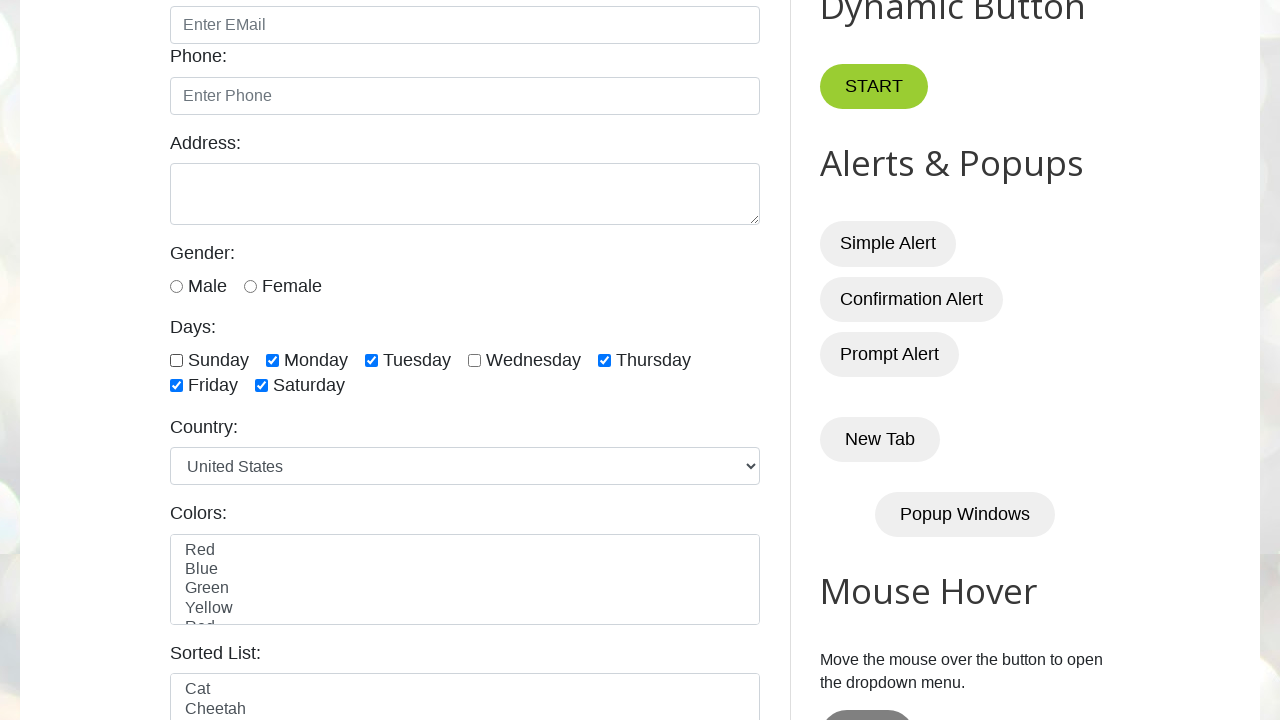

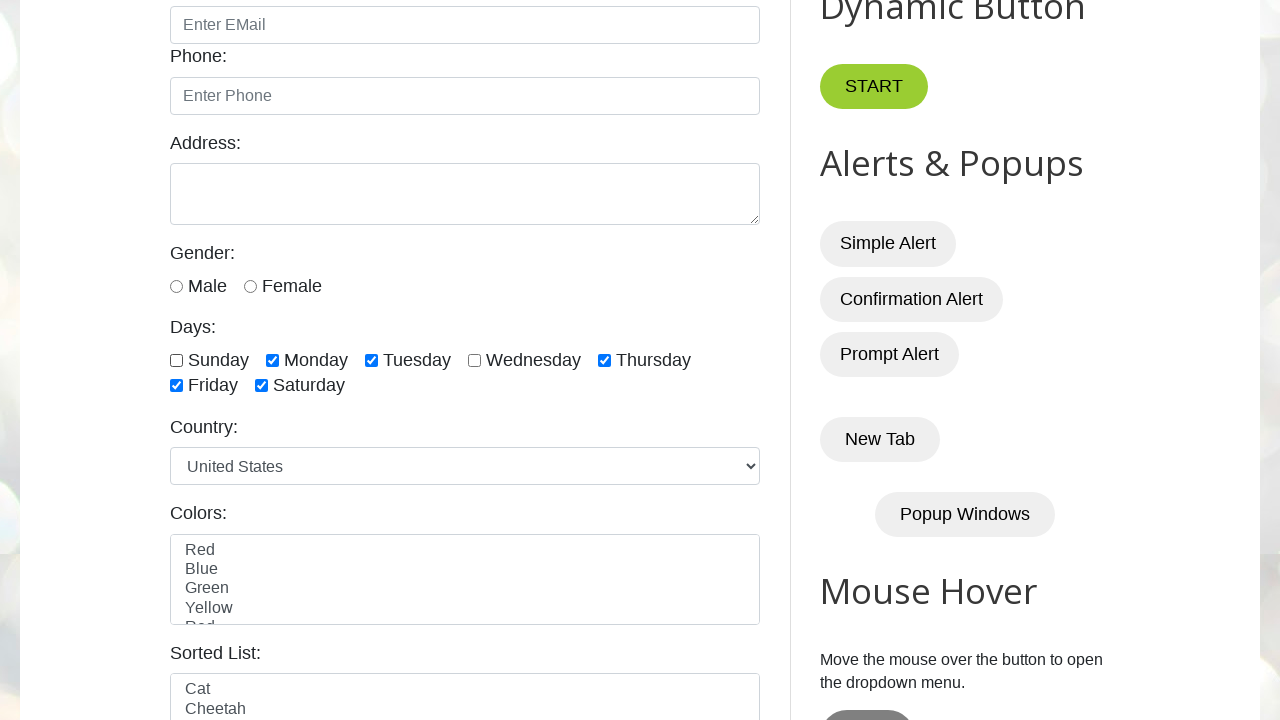